Tests that clicking the login button without entering any credentials displays an error message

Starting URL: https://www.saucedemo.com

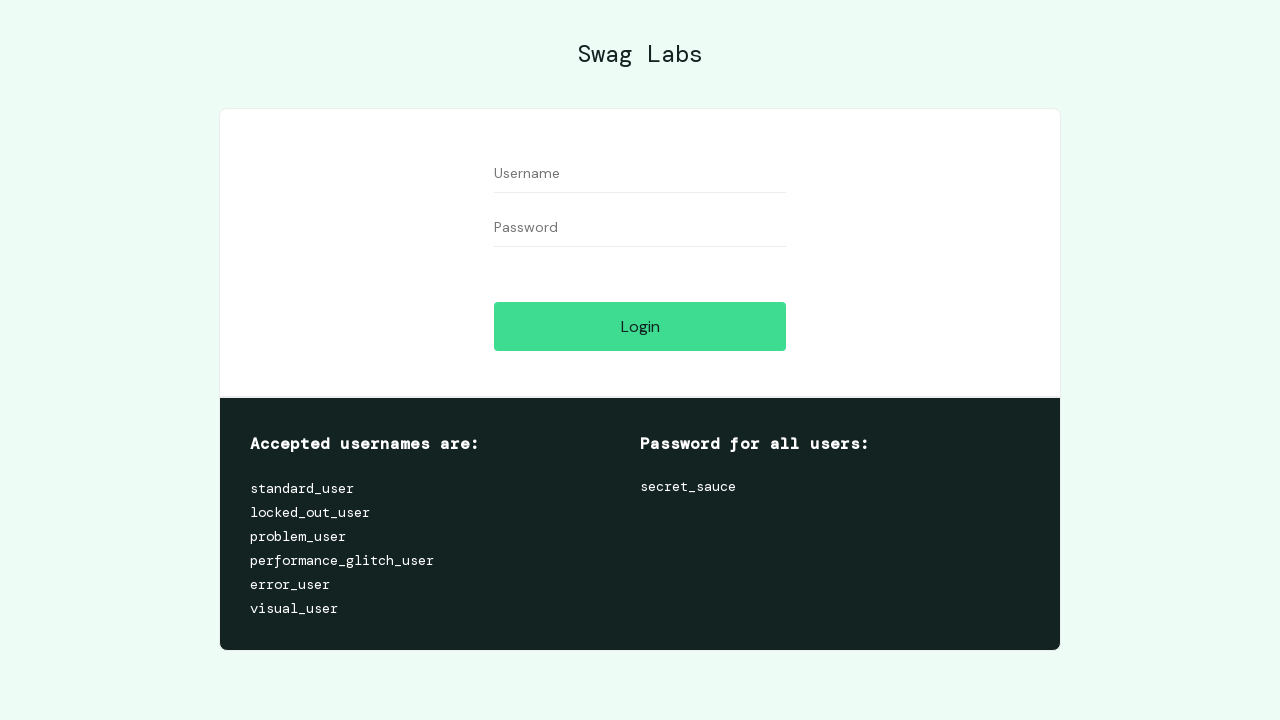

Clicked login button without entering credentials at (640, 326) on #login-button
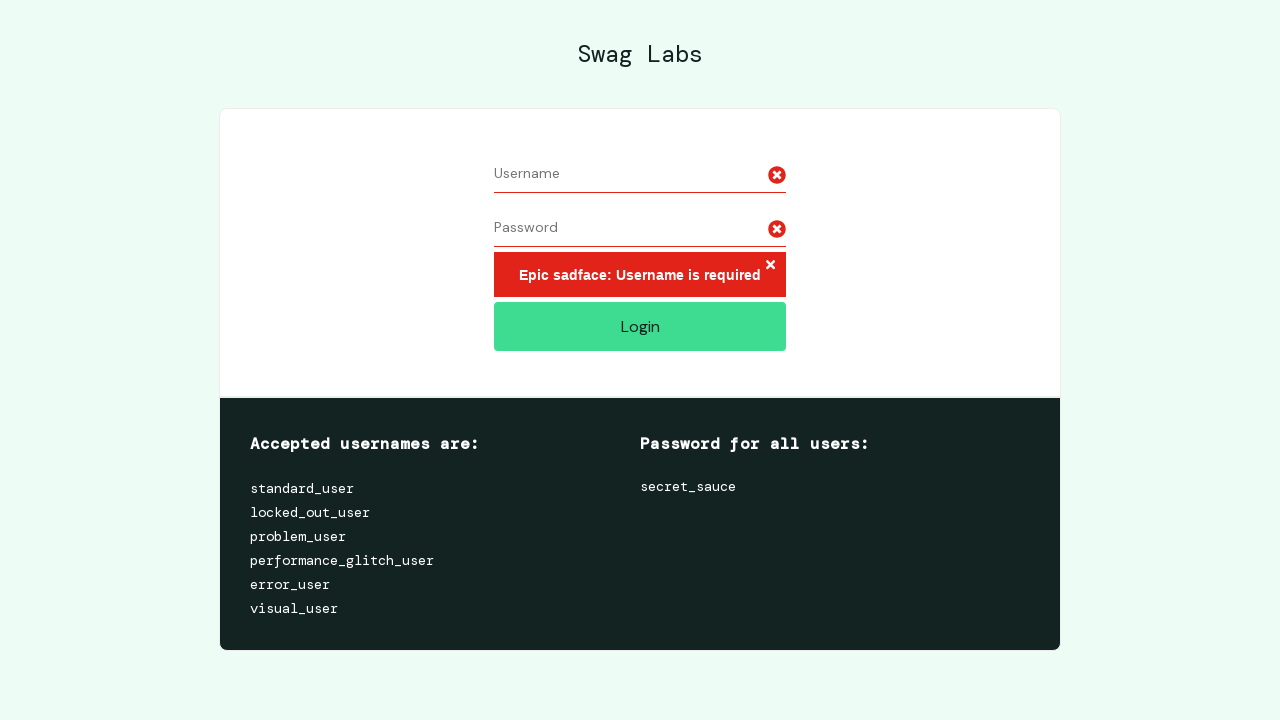

Error message element appeared on page
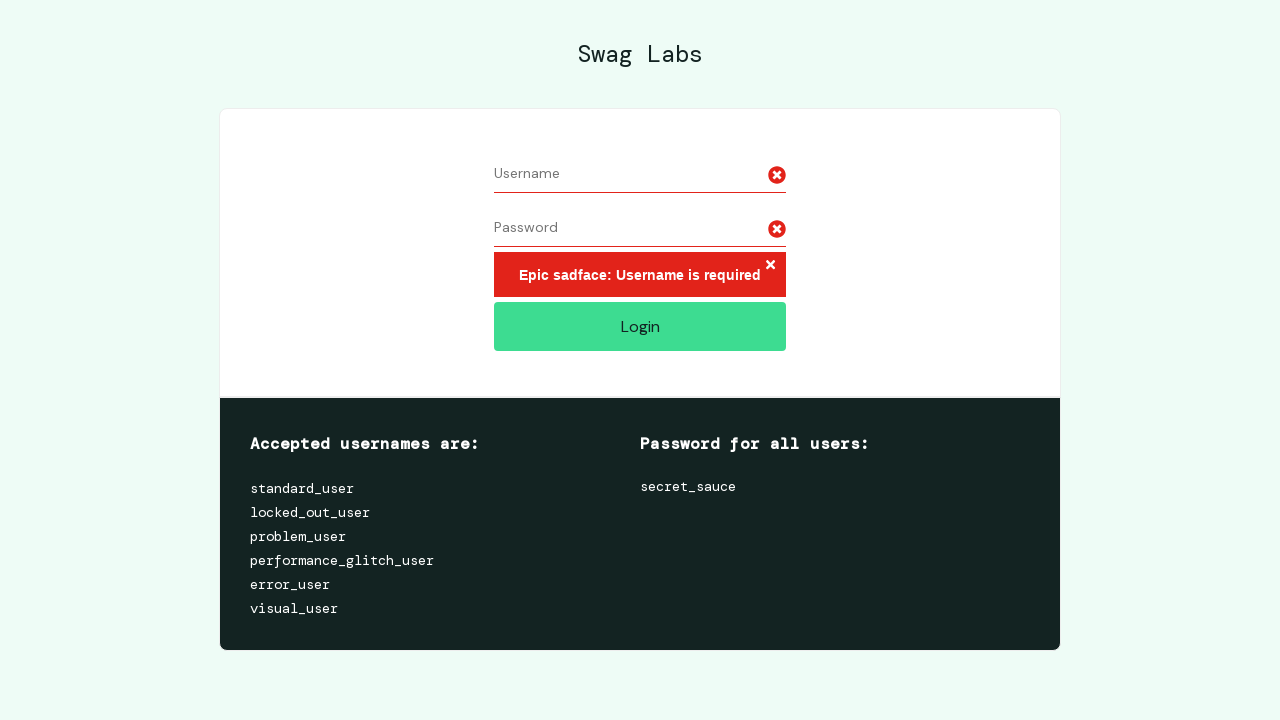

Verified error message is visible
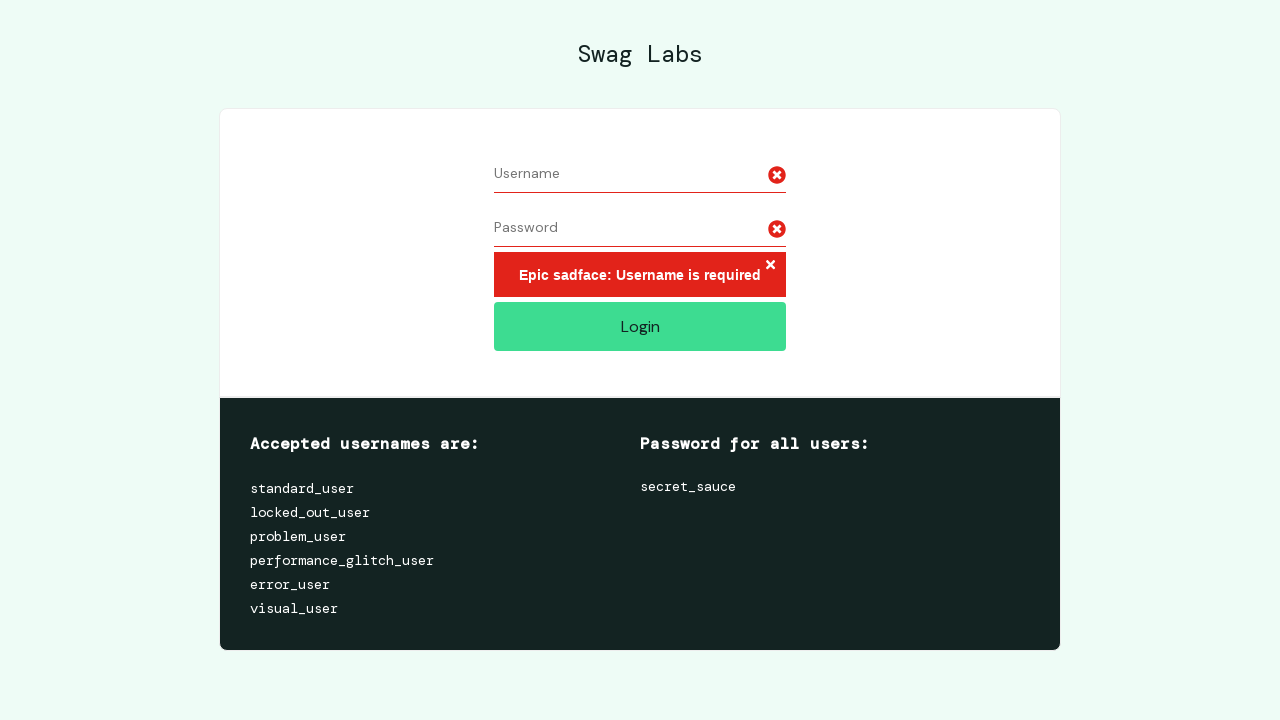

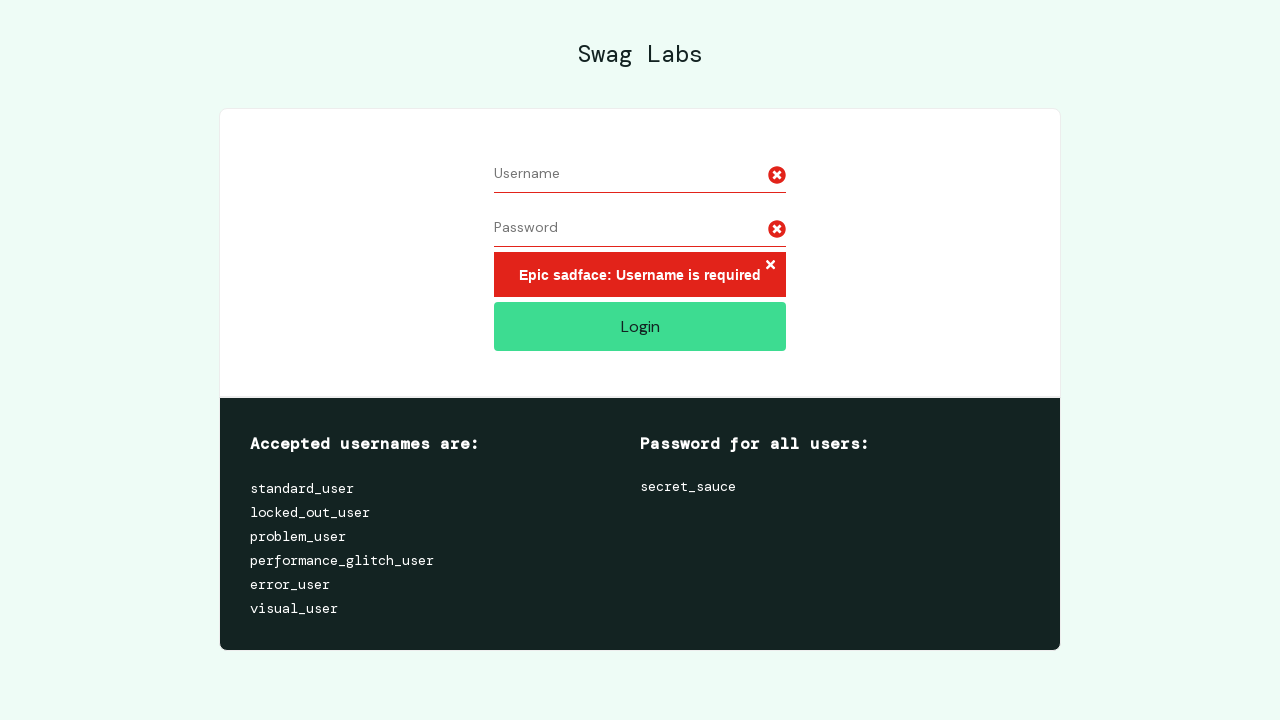